Tests that new todo items are appended to the bottom of the list by creating 3 items and verifying the count.

Starting URL: https://demo.playwright.dev/todomvc

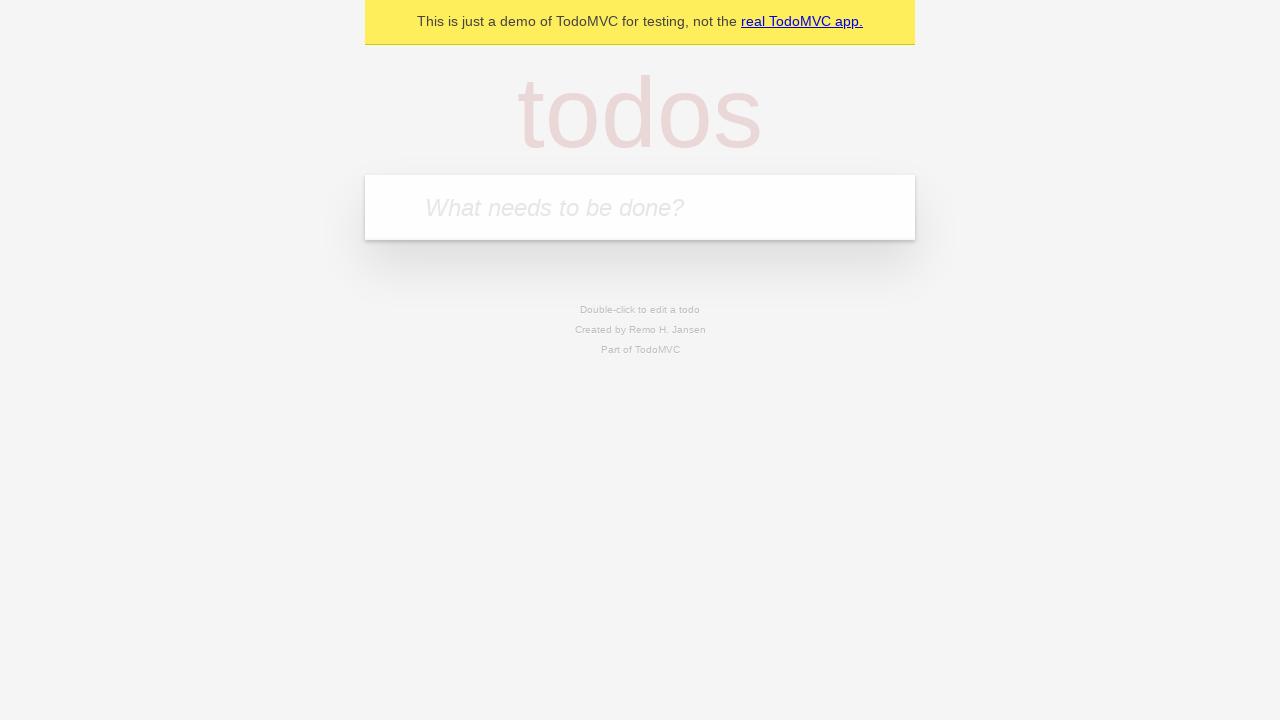

Located the new todo input field
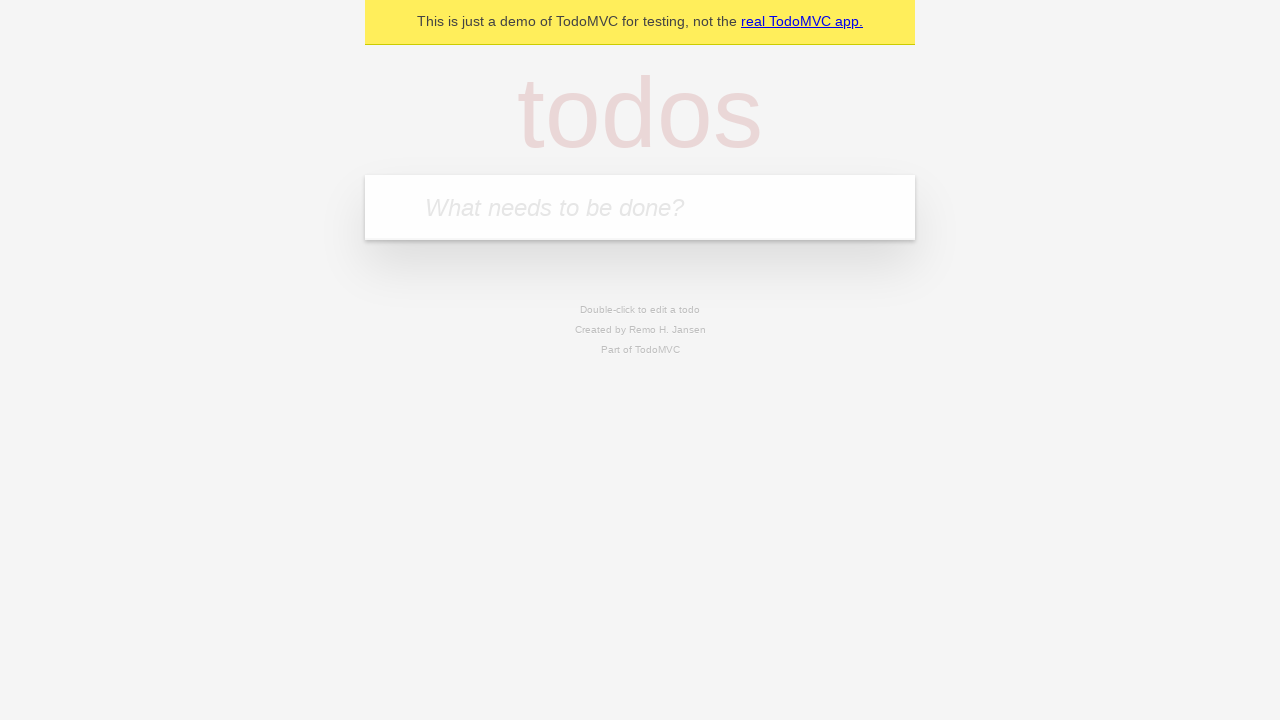

Filled first todo item: 'buy some cheese' on internal:attr=[placeholder="What needs to be done?"i]
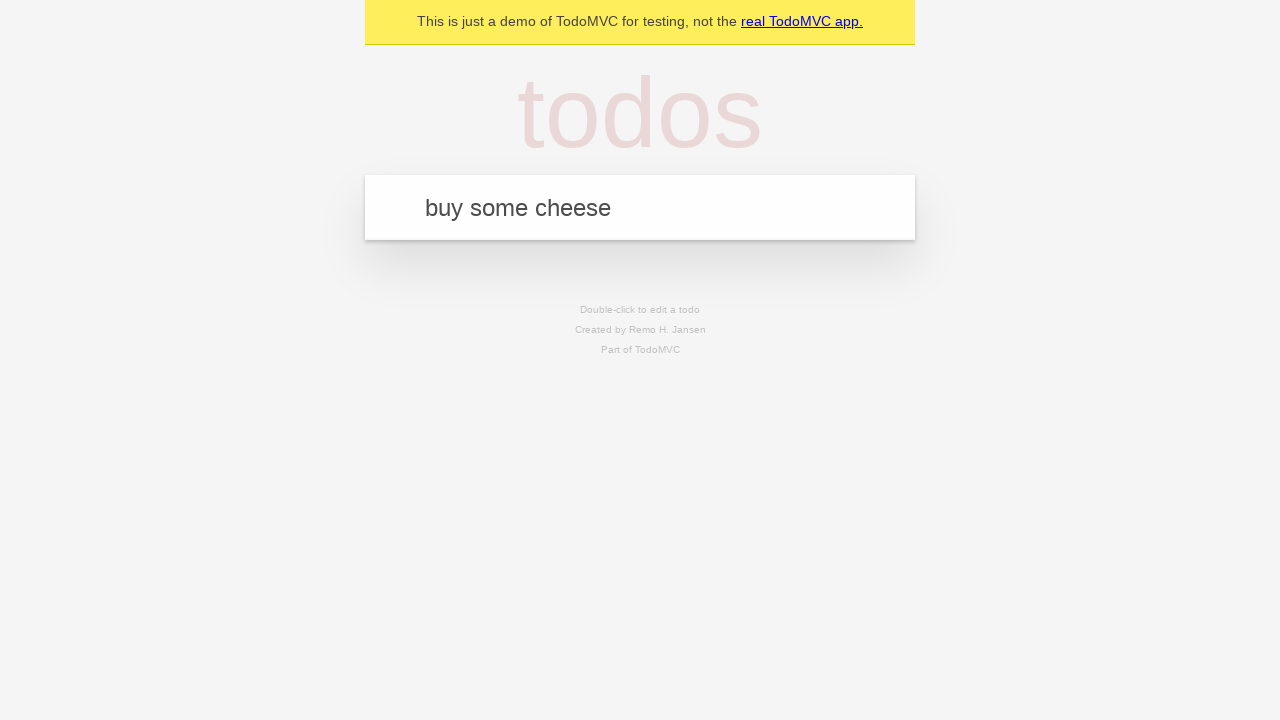

Pressed Enter to create first todo item on internal:attr=[placeholder="What needs to be done?"i]
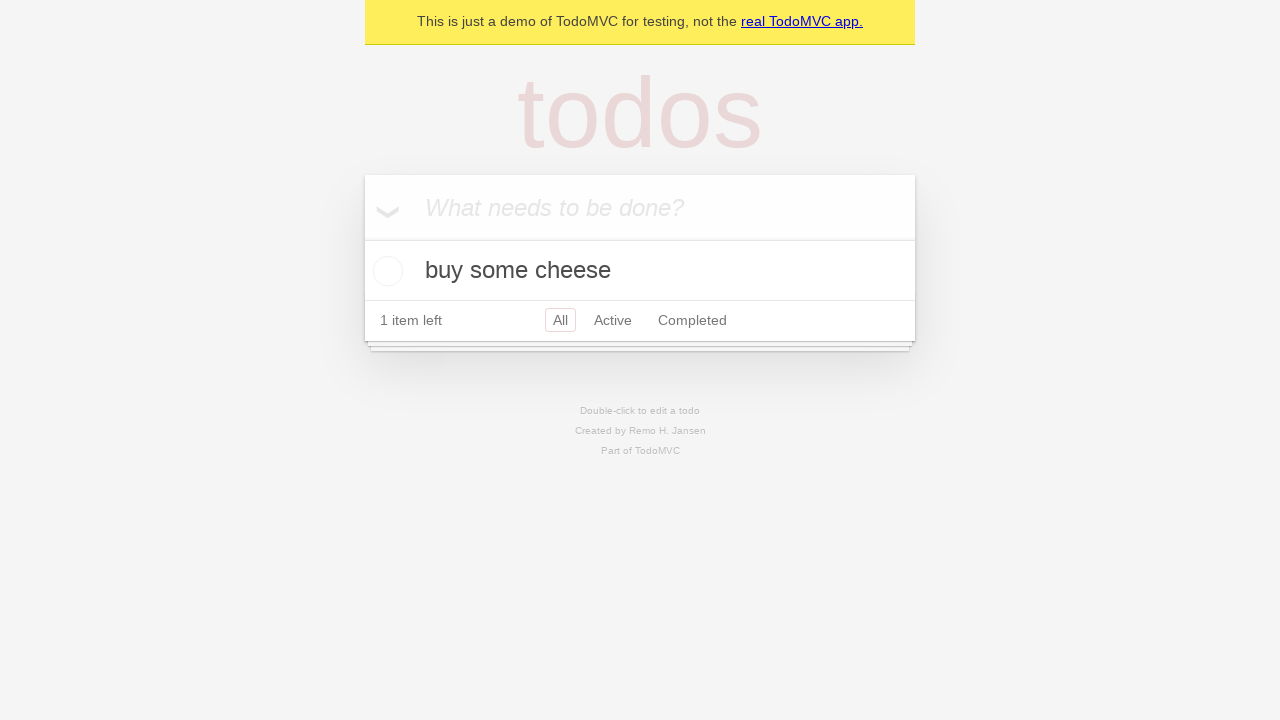

Filled second todo item: 'feed the cat' on internal:attr=[placeholder="What needs to be done?"i]
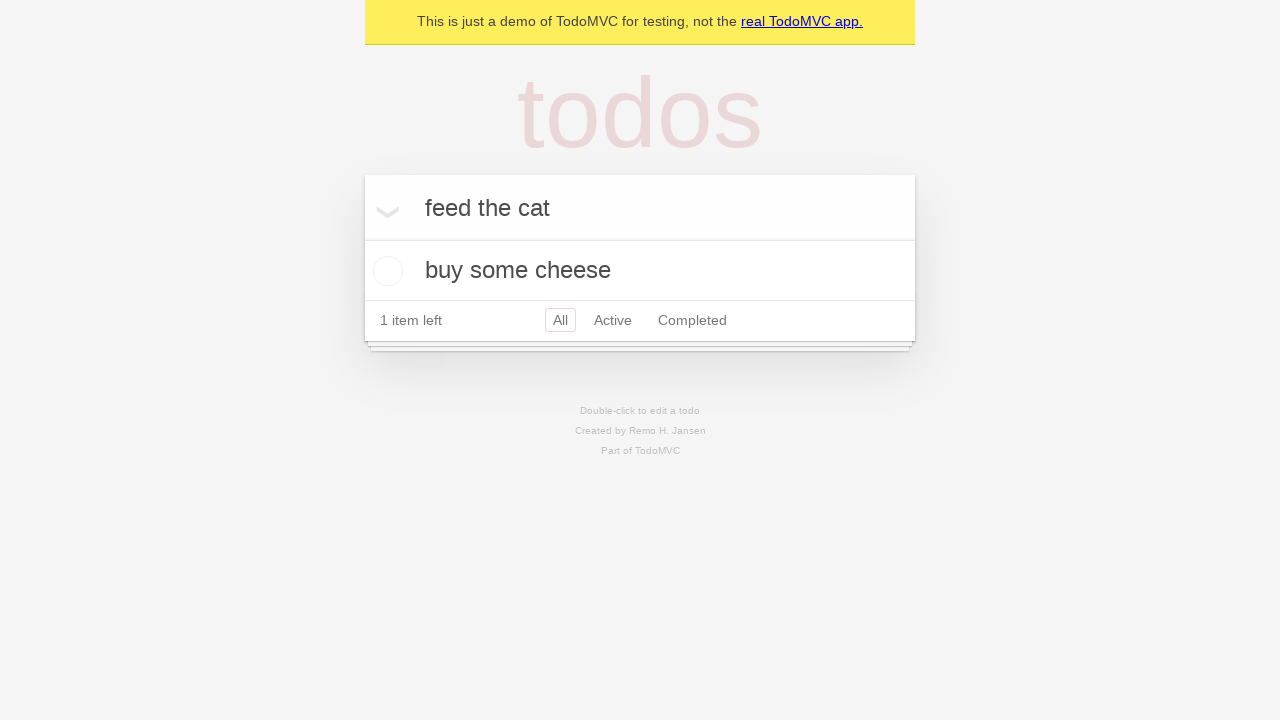

Pressed Enter to create second todo item on internal:attr=[placeholder="What needs to be done?"i]
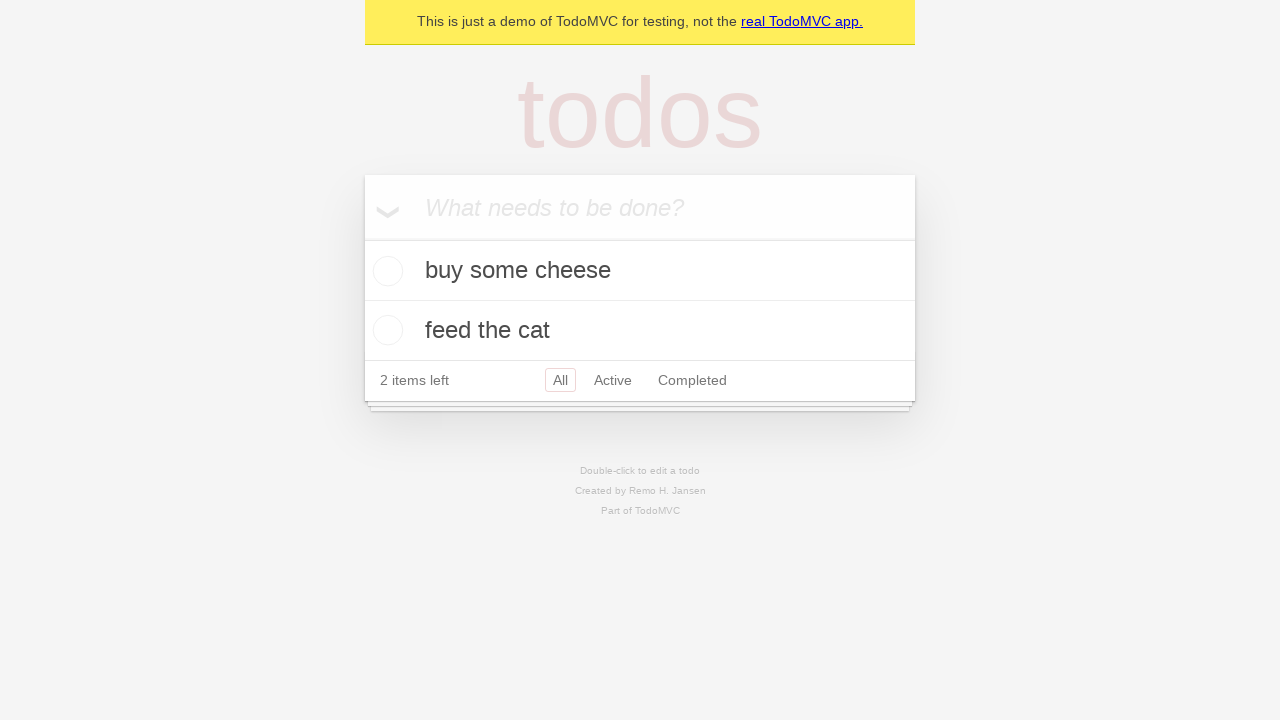

Filled third todo item: 'book a doctors appointment' on internal:attr=[placeholder="What needs to be done?"i]
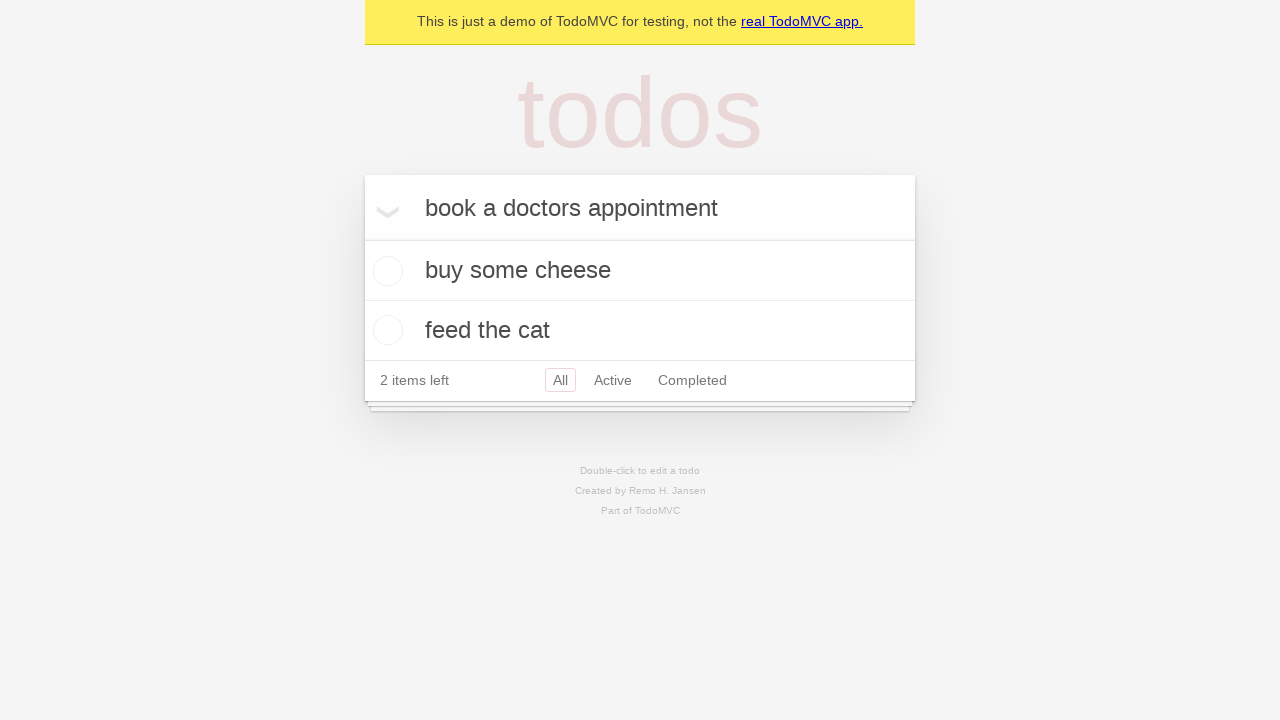

Pressed Enter to create third todo item on internal:attr=[placeholder="What needs to be done?"i]
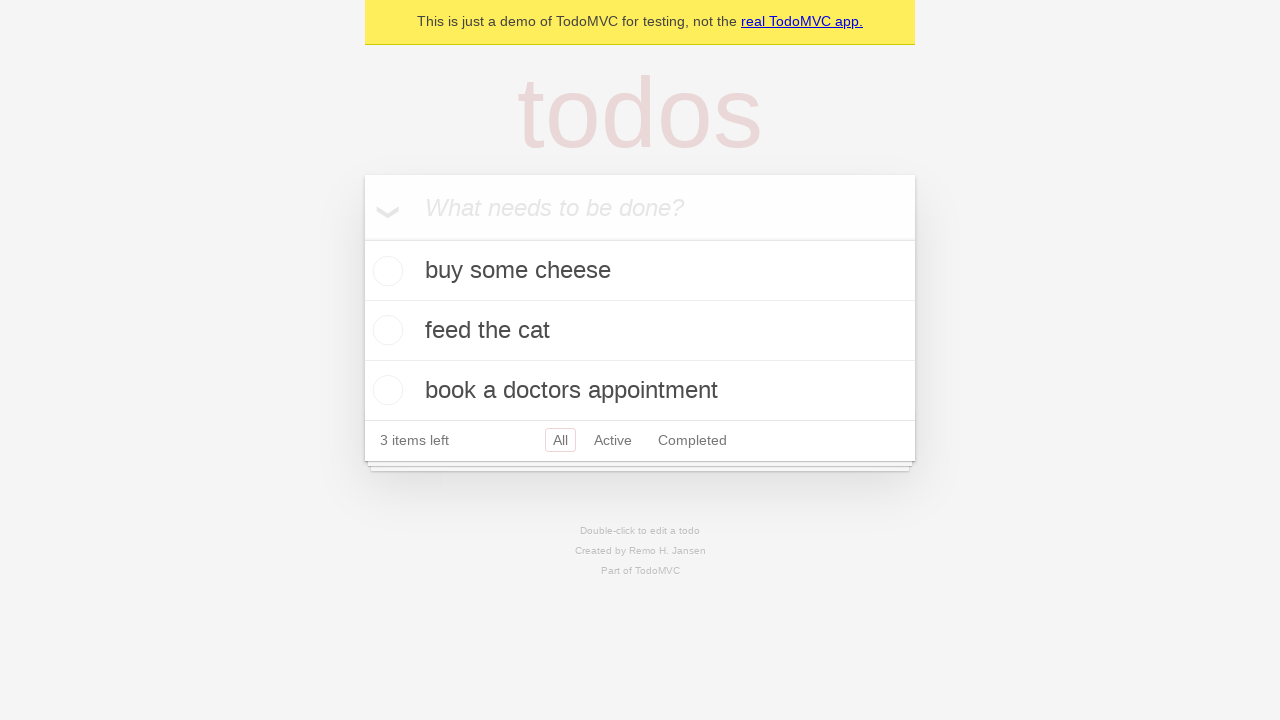

Todo count element loaded, all 3 items appended to list
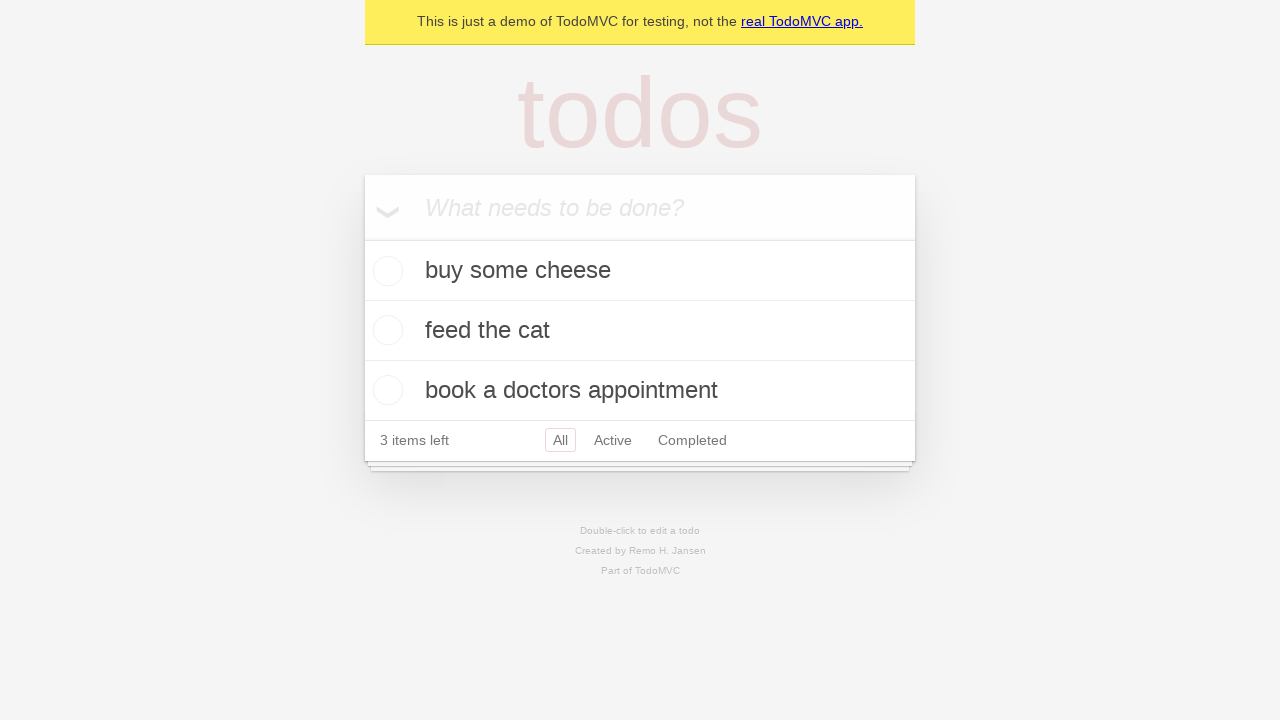

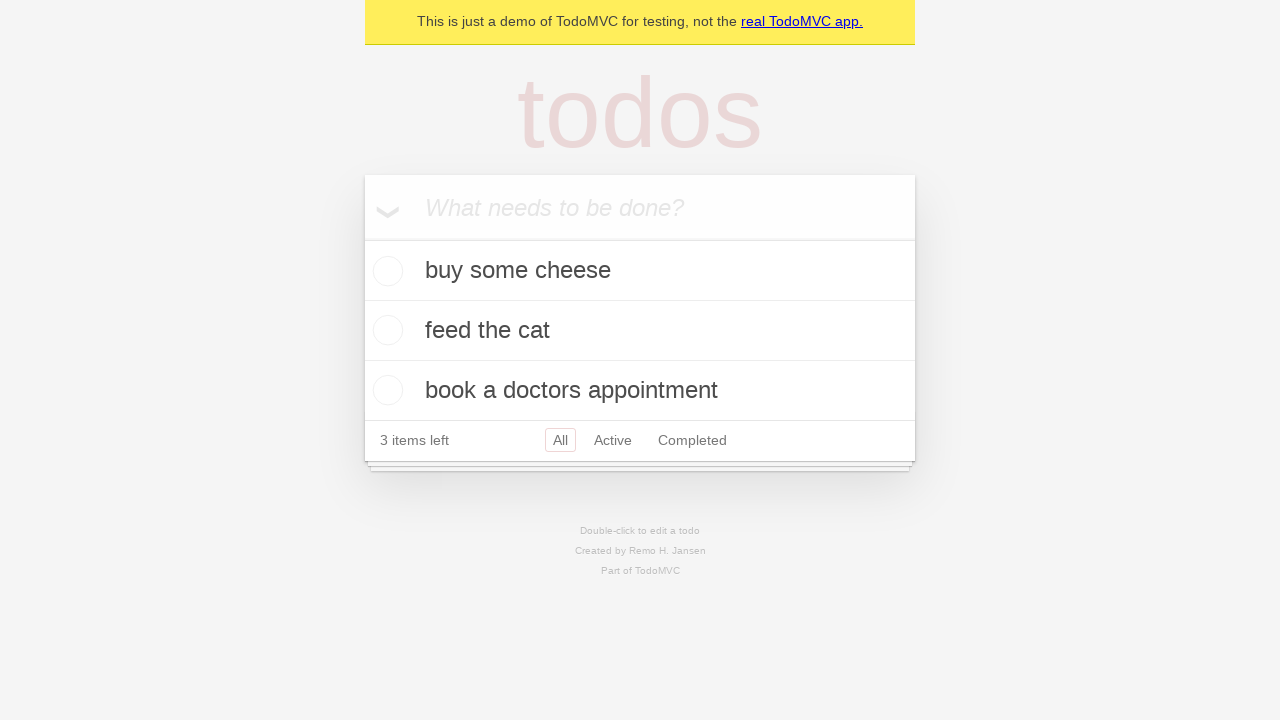